Tests e-commerce site functionality by searching for products, navigating to a product page, and adding an item to cart

Starting URL: https://scrapeme.live/shop

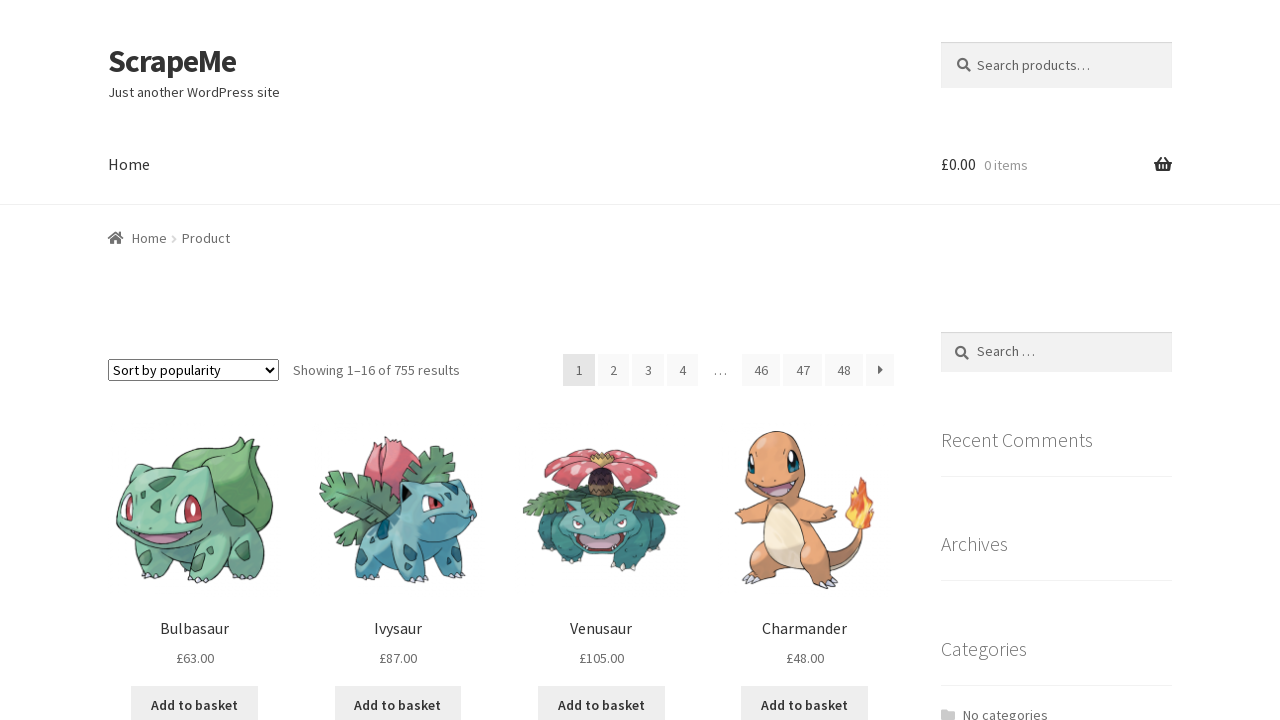

Filled search field with 'fish' on input[type='search'], input[name='s'], .search-field
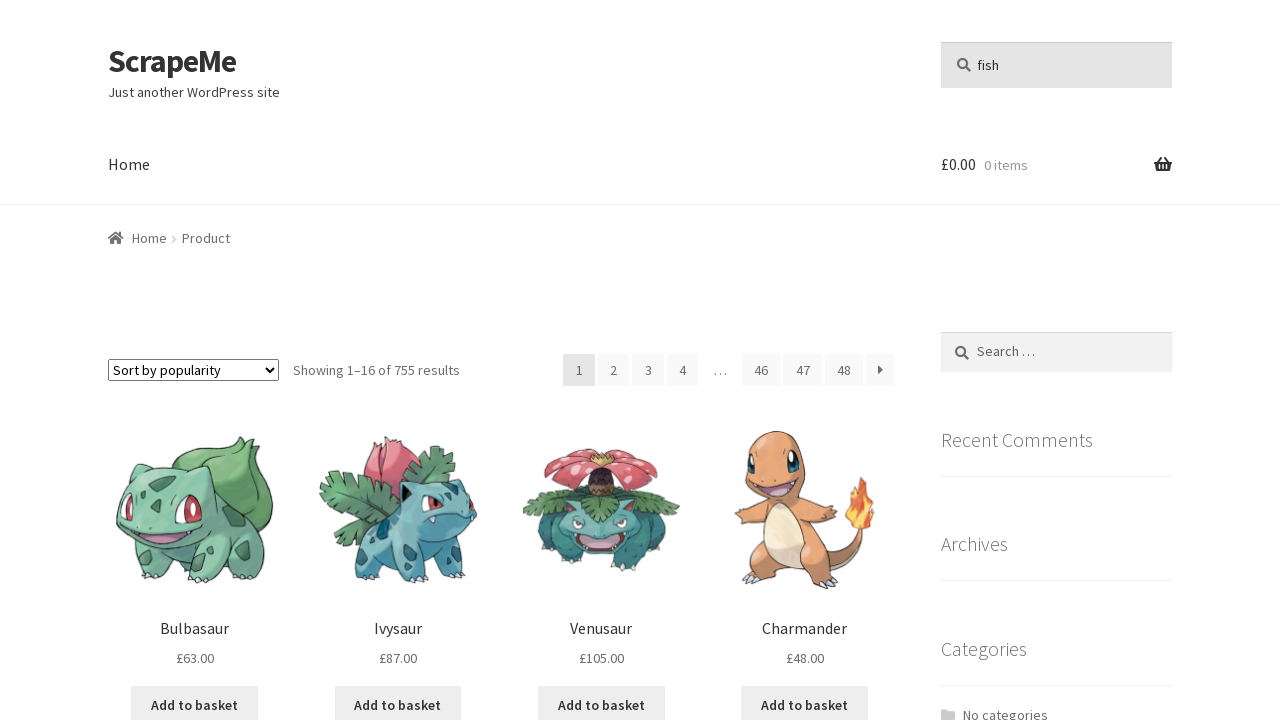

Pressed Enter to submit search
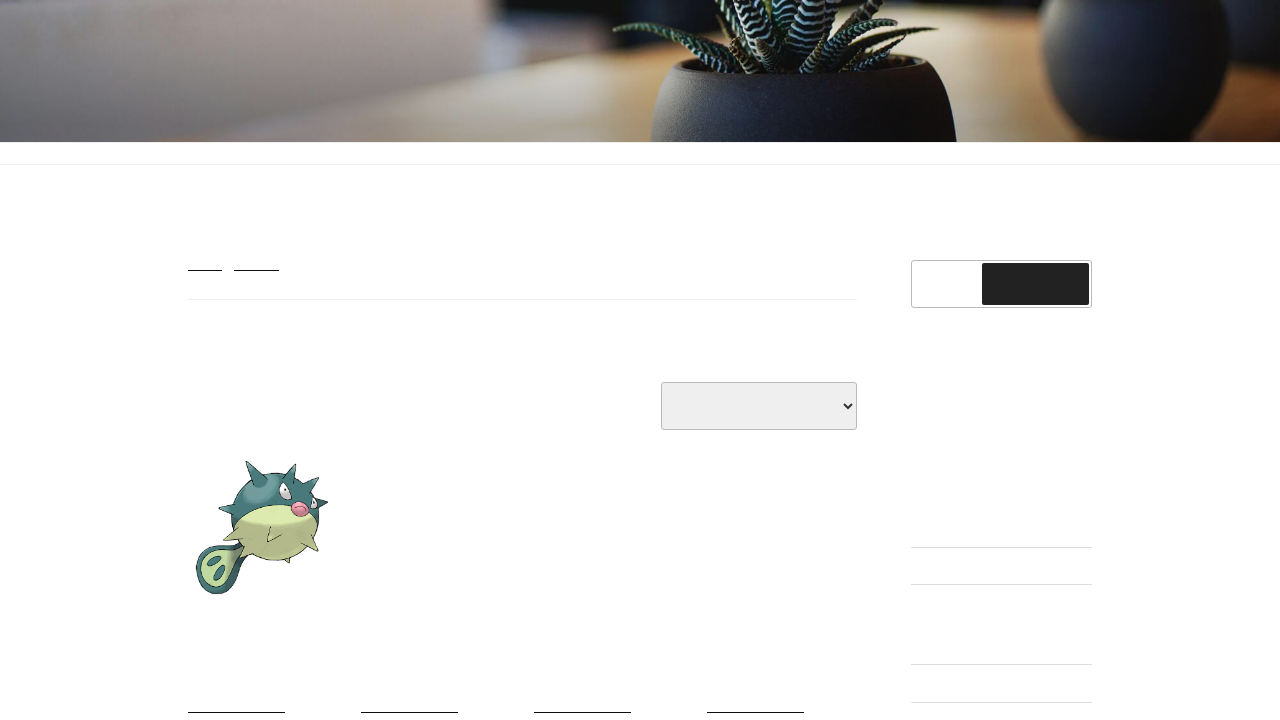

Search results loaded
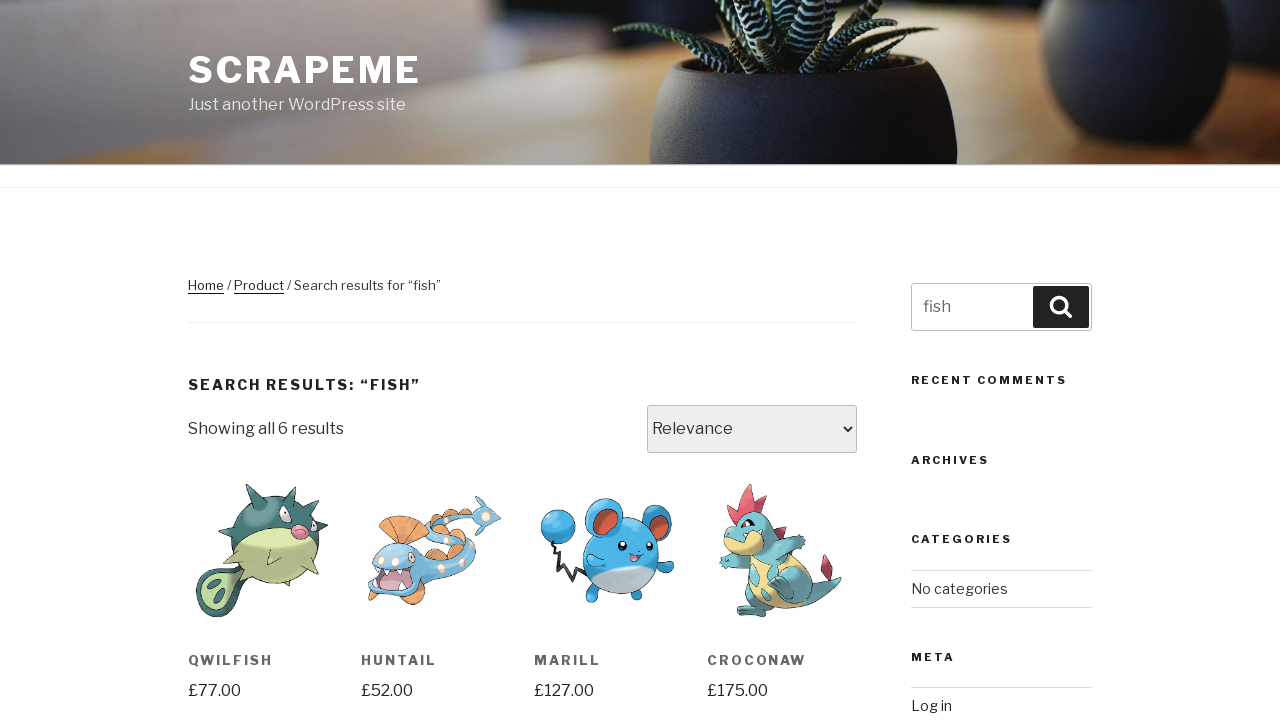

Clicked on Qwilfish product at (262, 550) on a:has-text('Qwilfish'), .product:has-text('Qwilfish') a
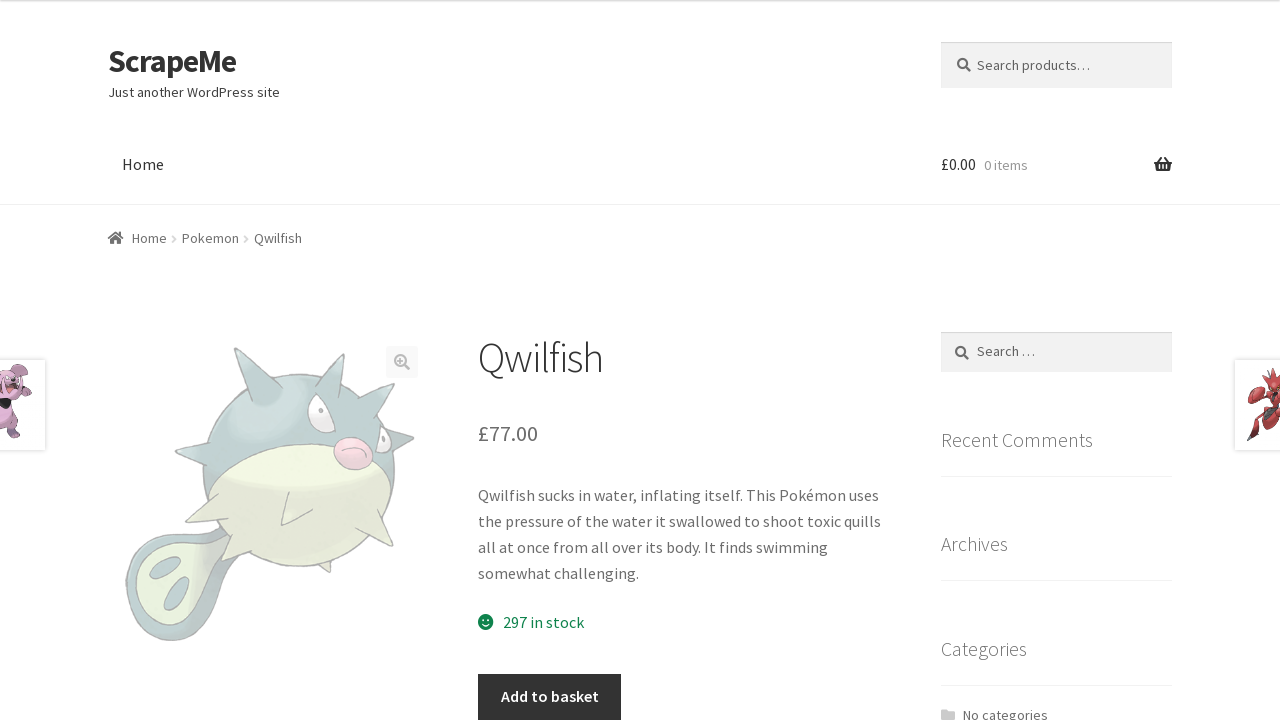

Product page loaded
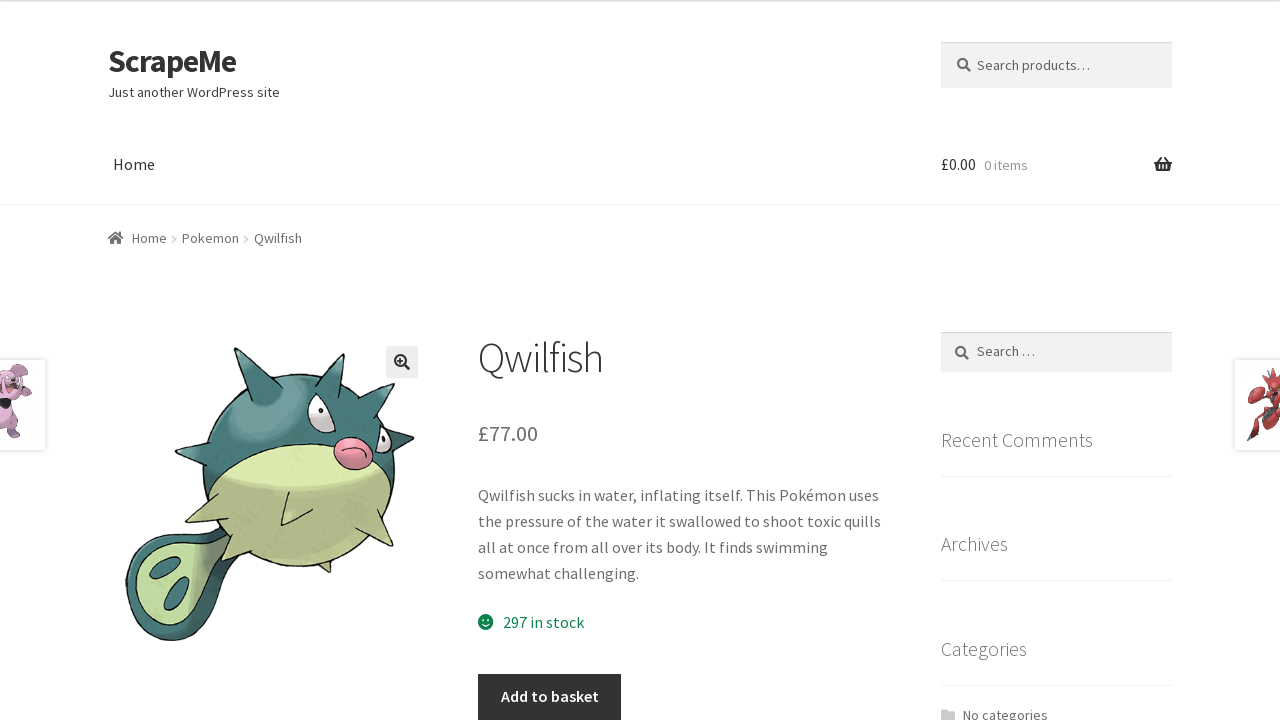

Clicked 'Add to cart' button for Qwilfish at (550, 697) on button:has-text('Add to cart'), .add_to_cart_button, button.single_add_to_cart_b
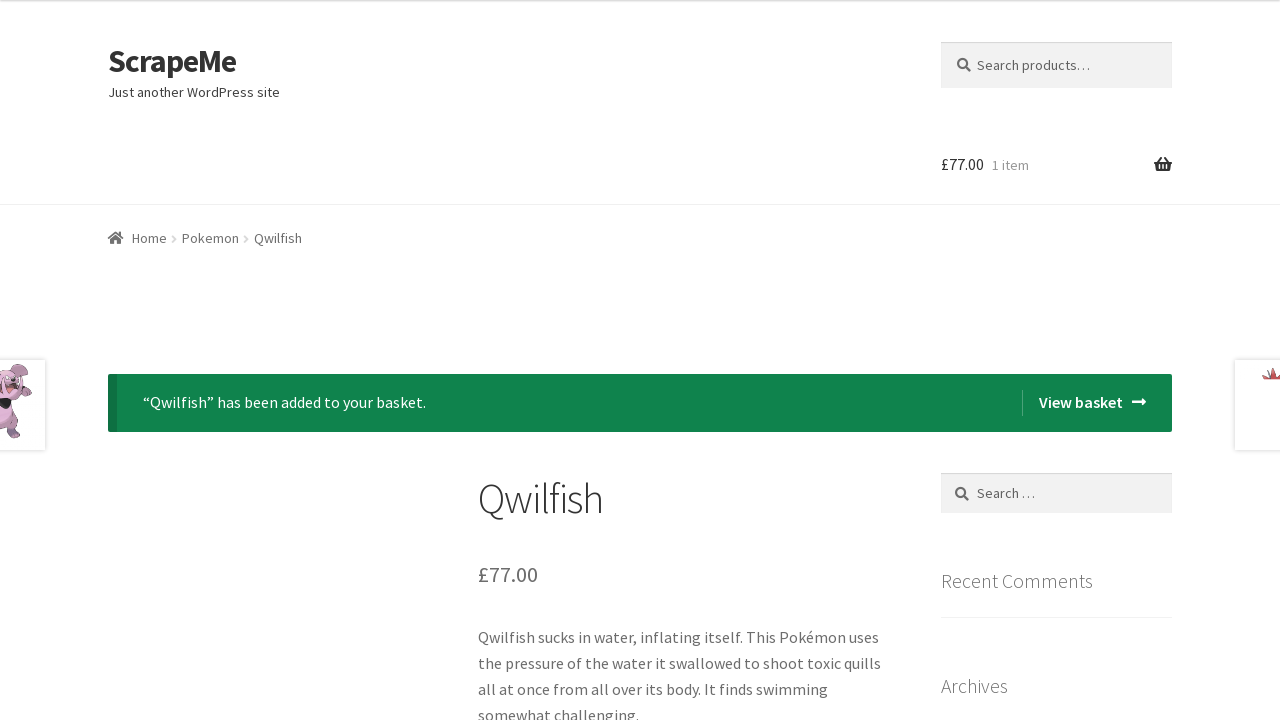

Cart updated after adding item
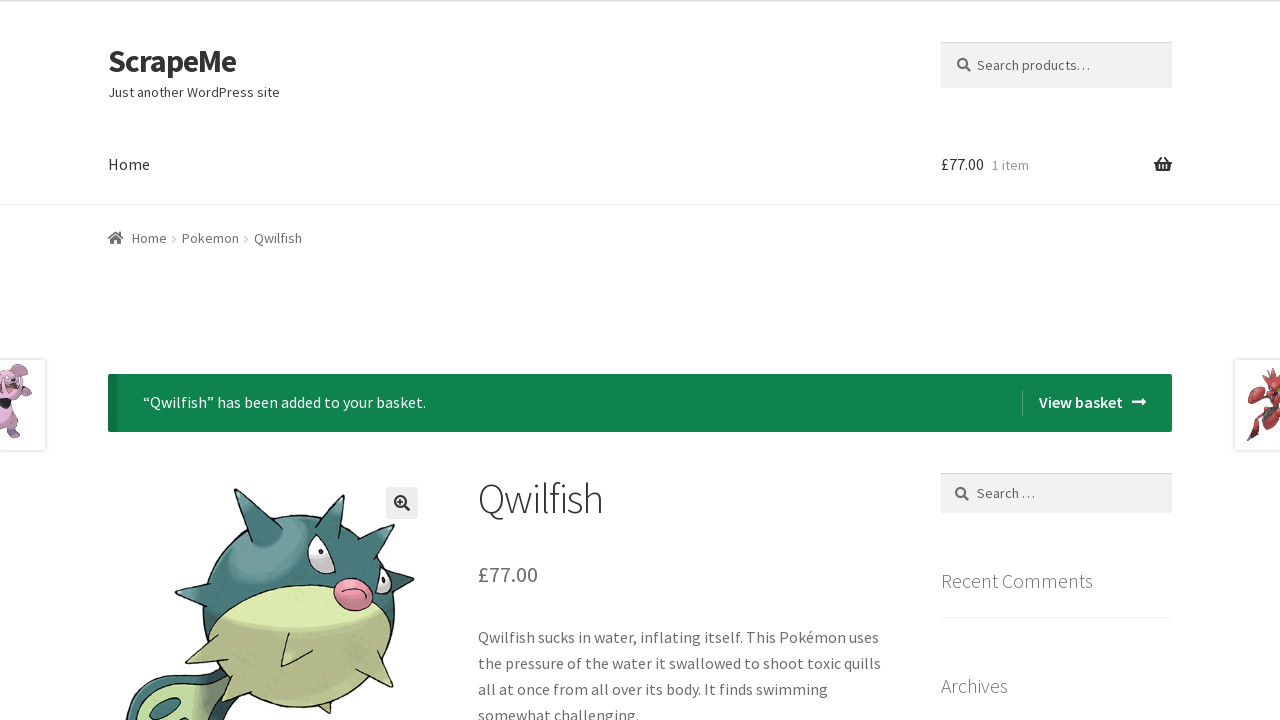

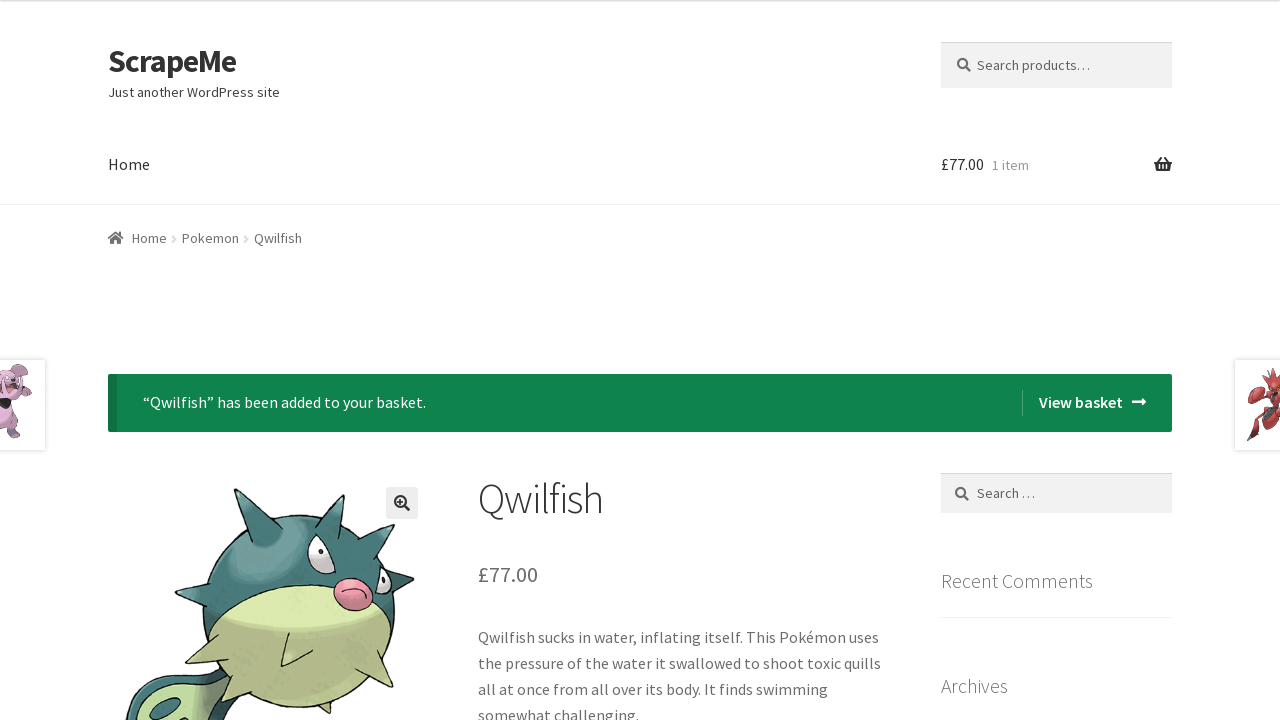